Tests dropdown selection functionality by navigating to the dropdown page and selecting Option 2 from the dropdown menu

Starting URL: https://the-internet.herokuapp.com/

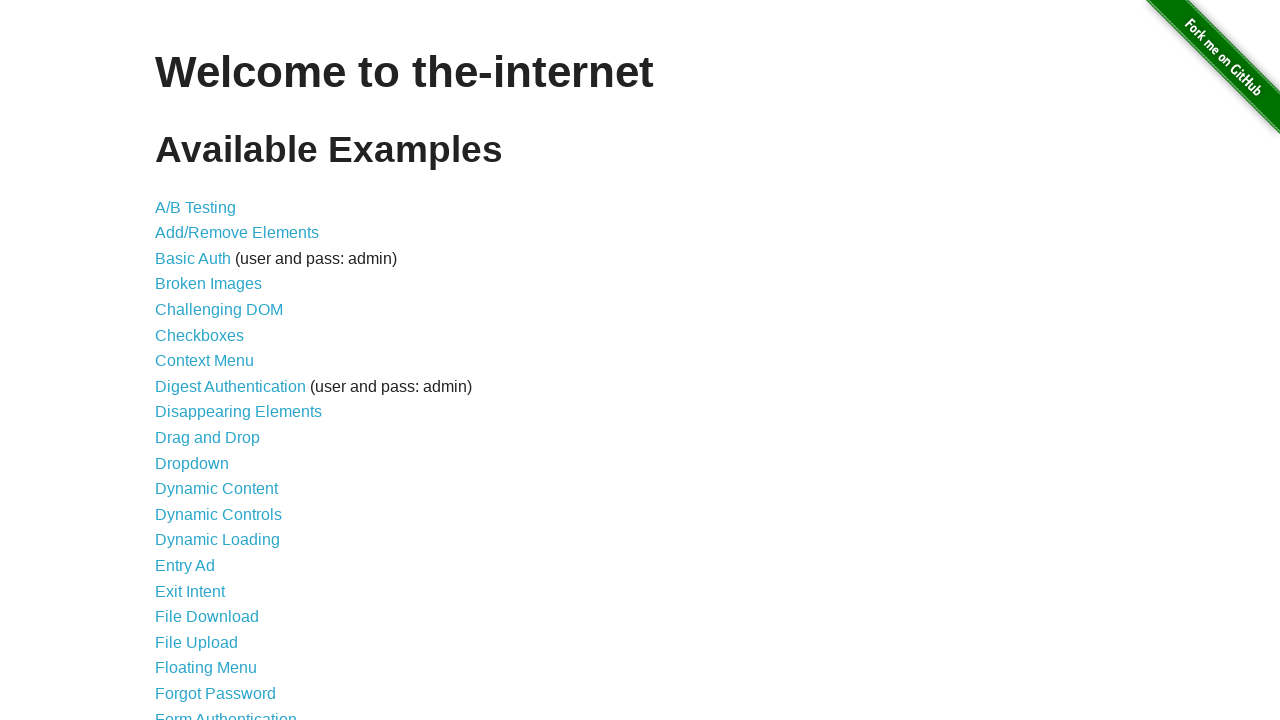

Clicked on the Dropdown link at (192, 463) on text='Dropdown'
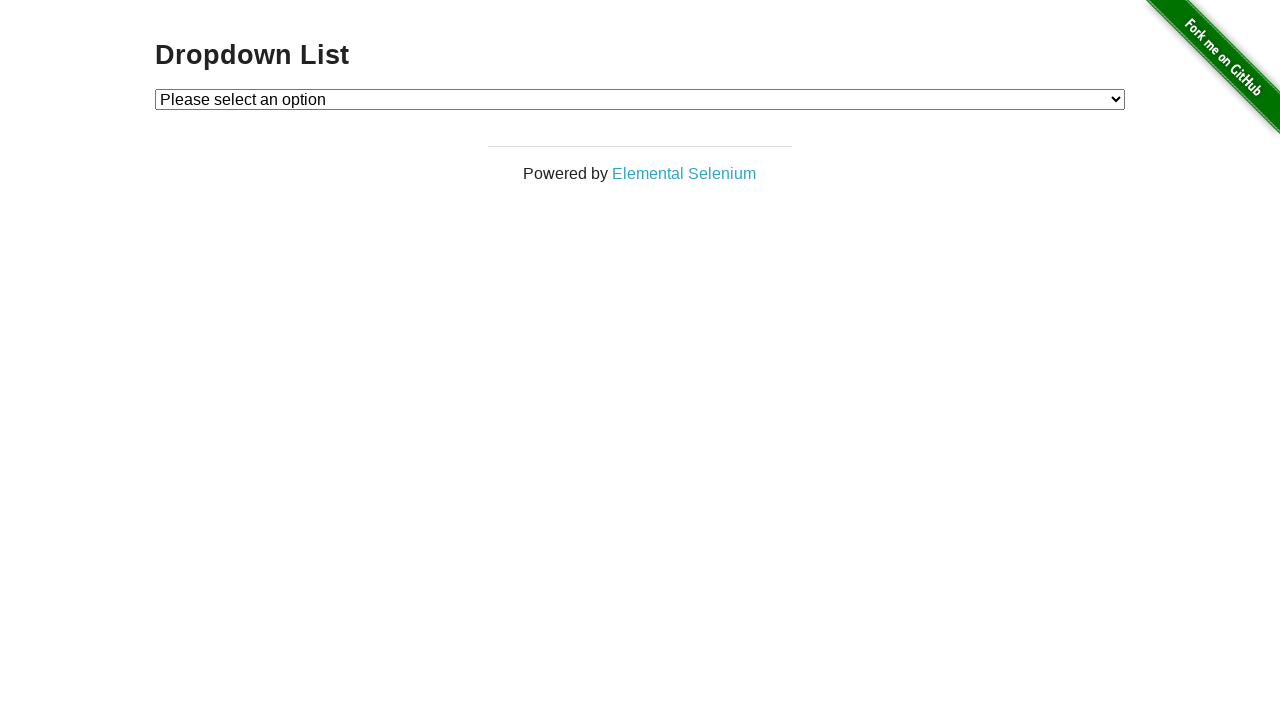

Dropdown menu became visible
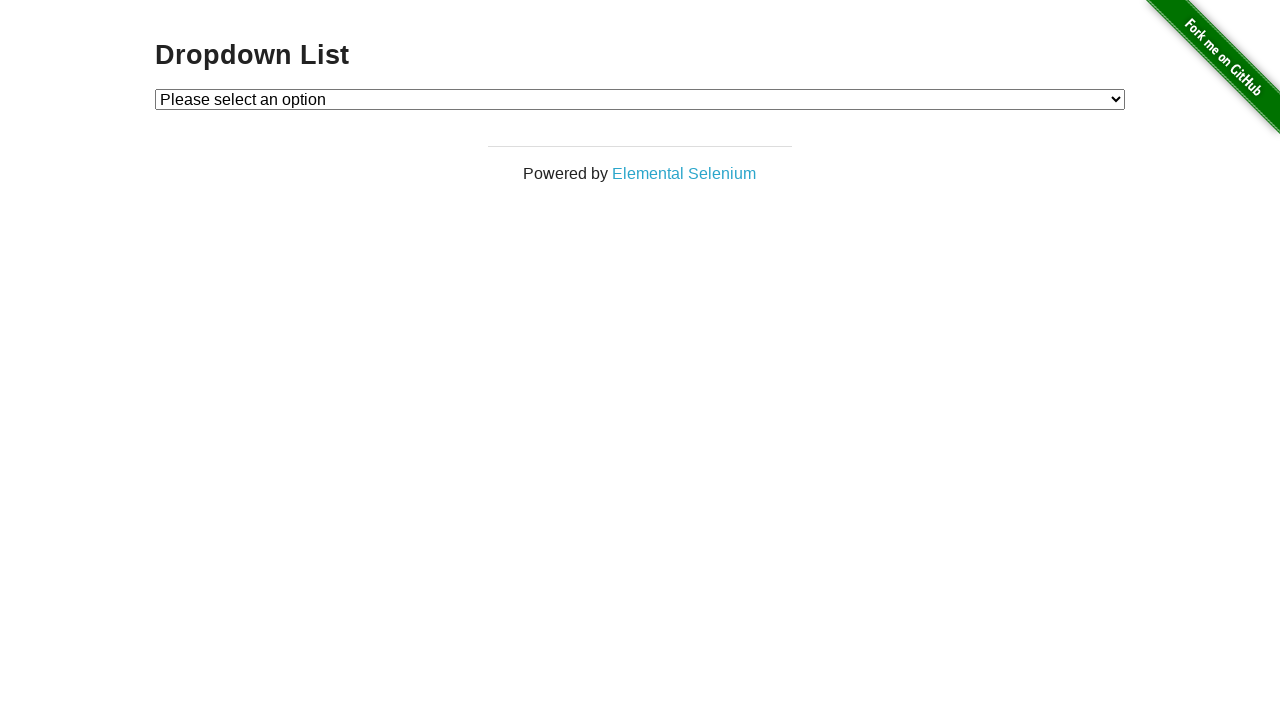

Selected Option 2 from the dropdown menu on #dropdown
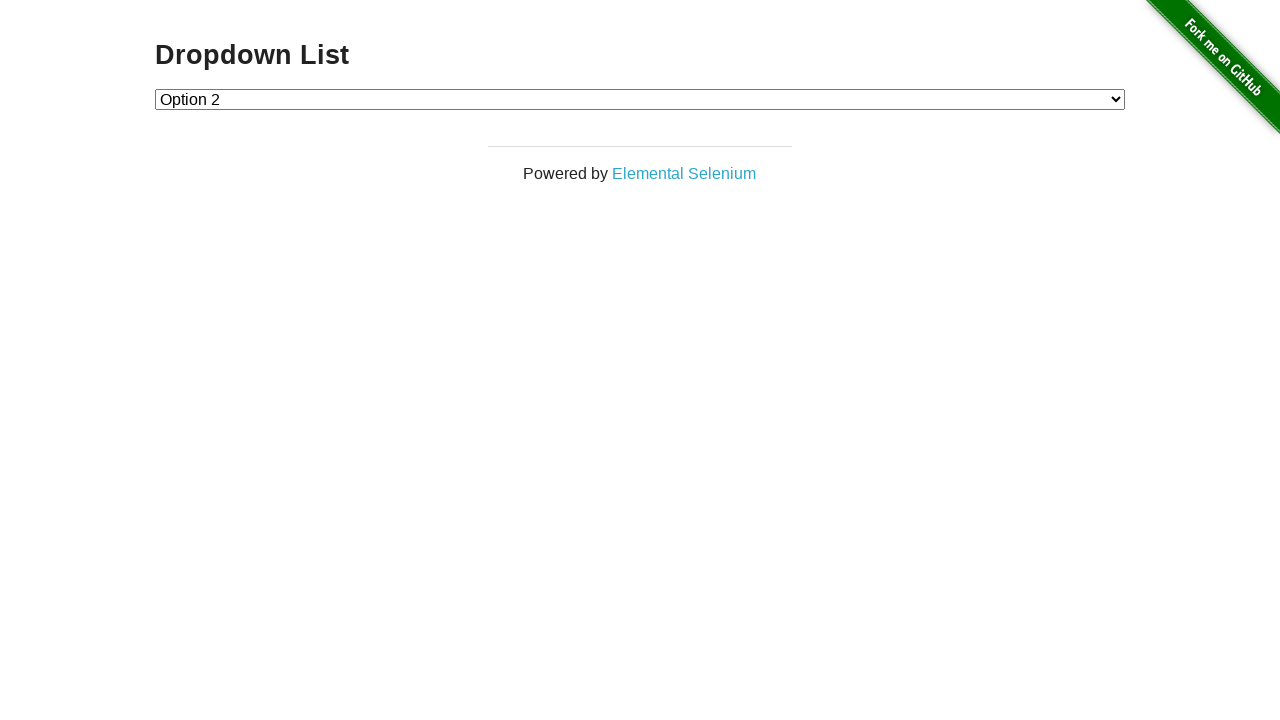

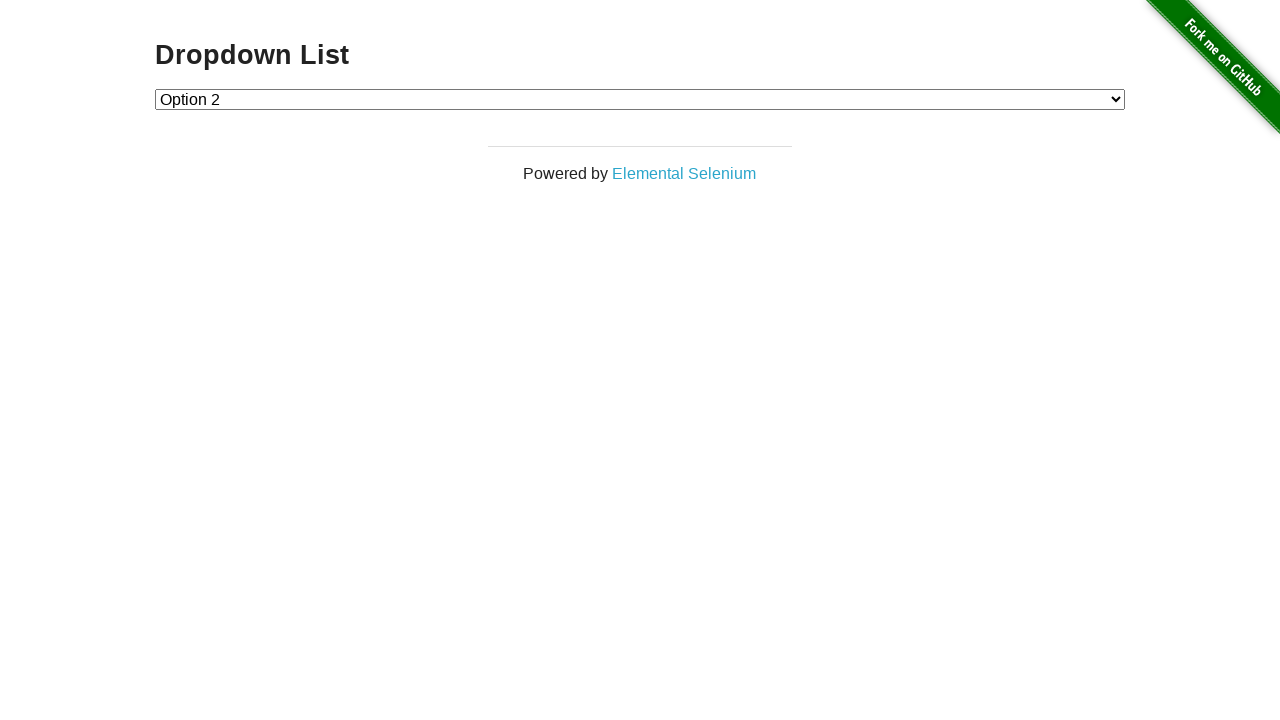